Tests typing text in an autocomplete field

Starting URL: https://www.leafground.com/

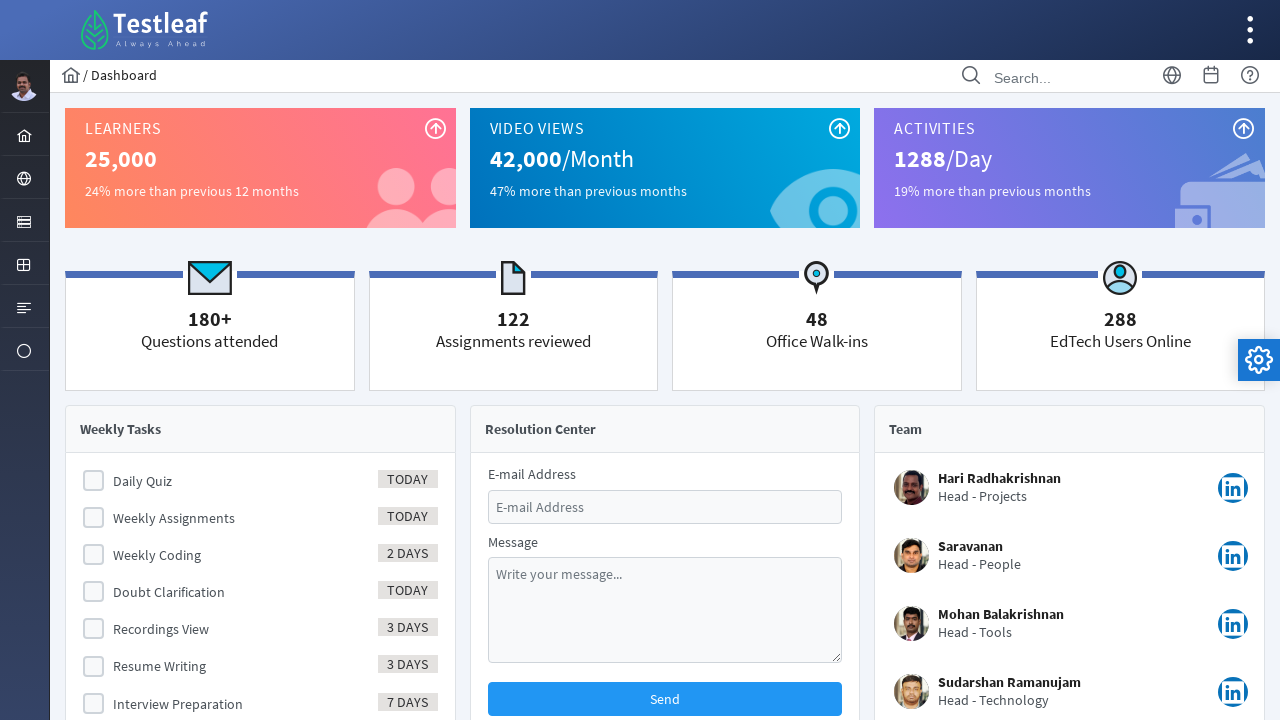

Clicked menu form button to open menu at (24, 220) on #menuform\:j_idt40
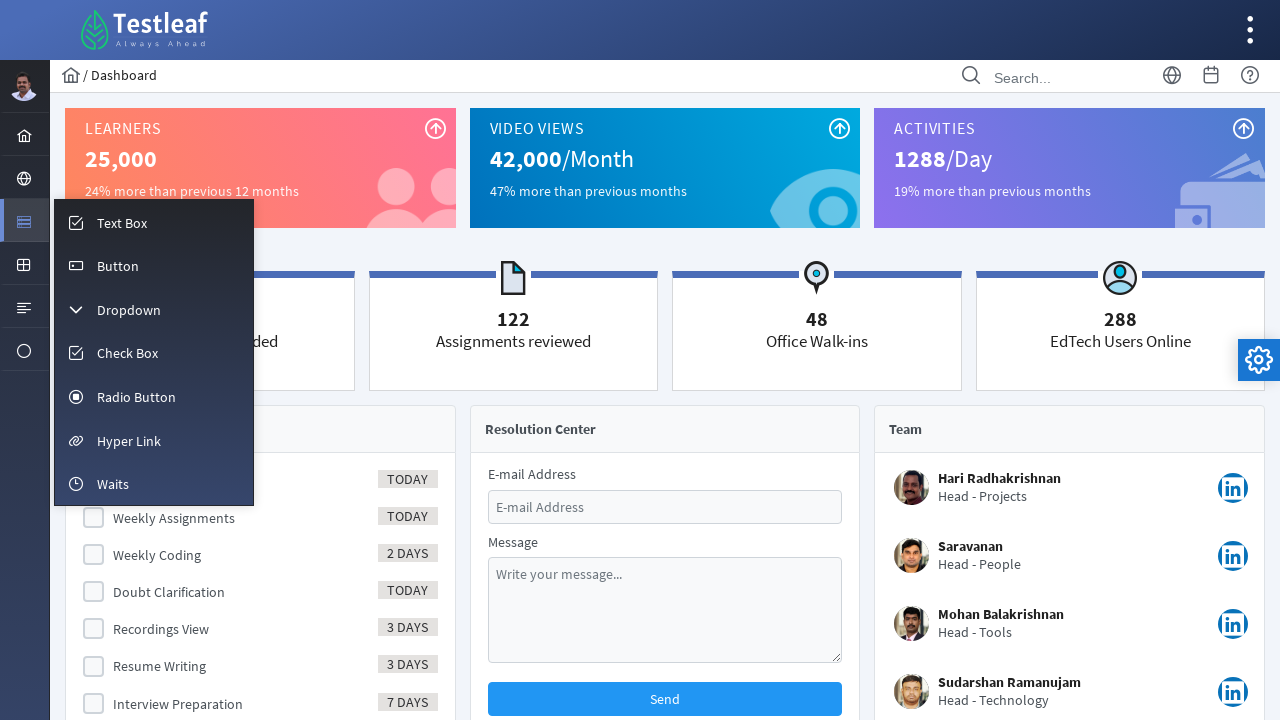

Clicked input menu option to navigate to input section at (154, 222) on #menuform\:m_input
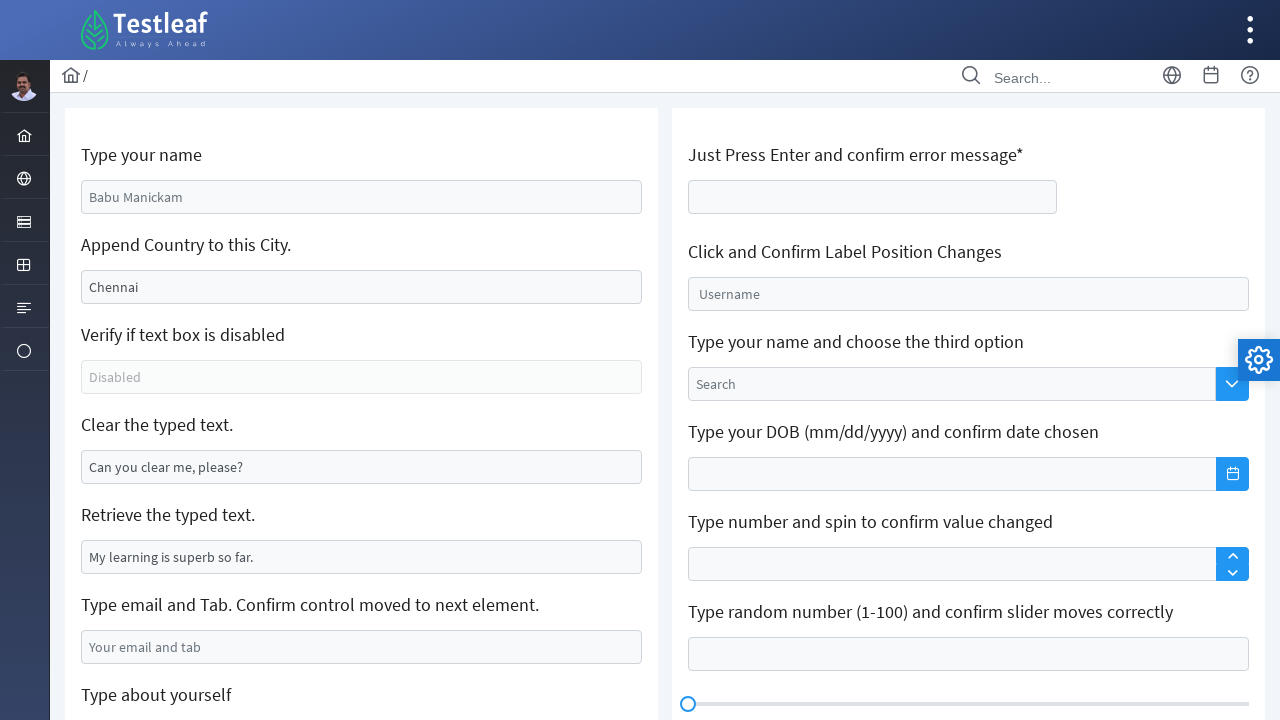

Typed 'sa' in autocomplete field on #j_idt106\:j_idt113
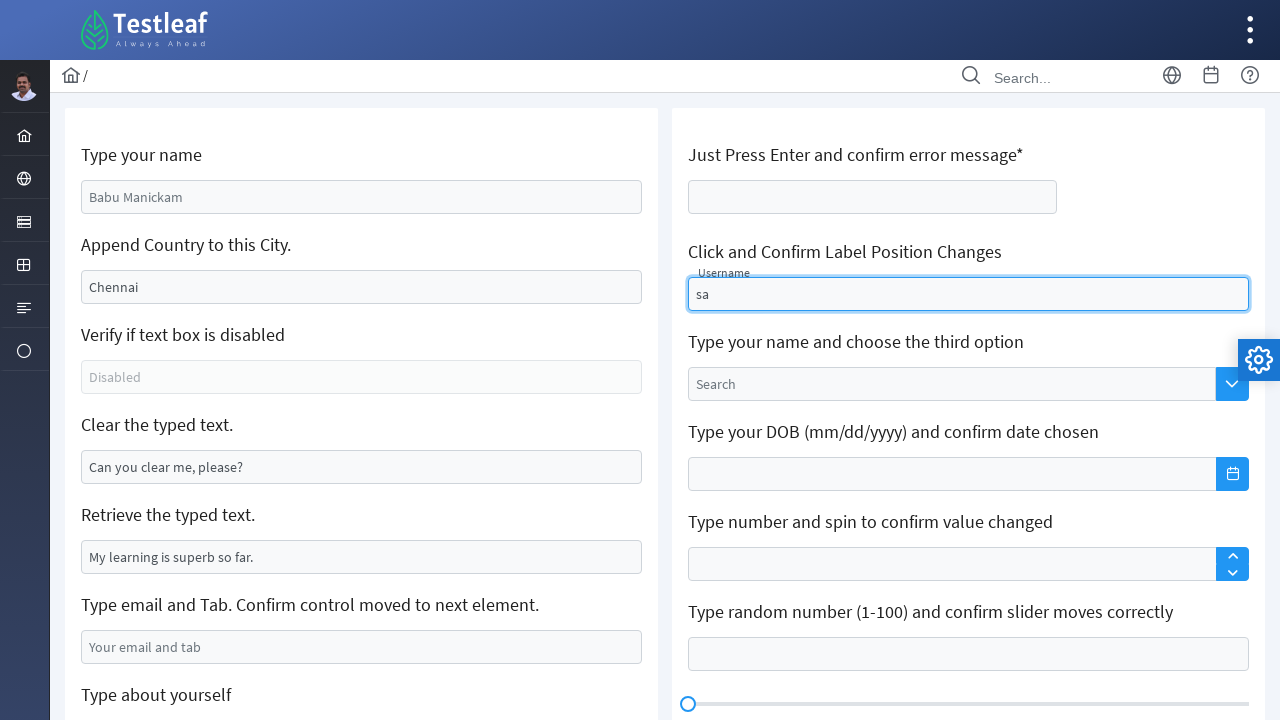

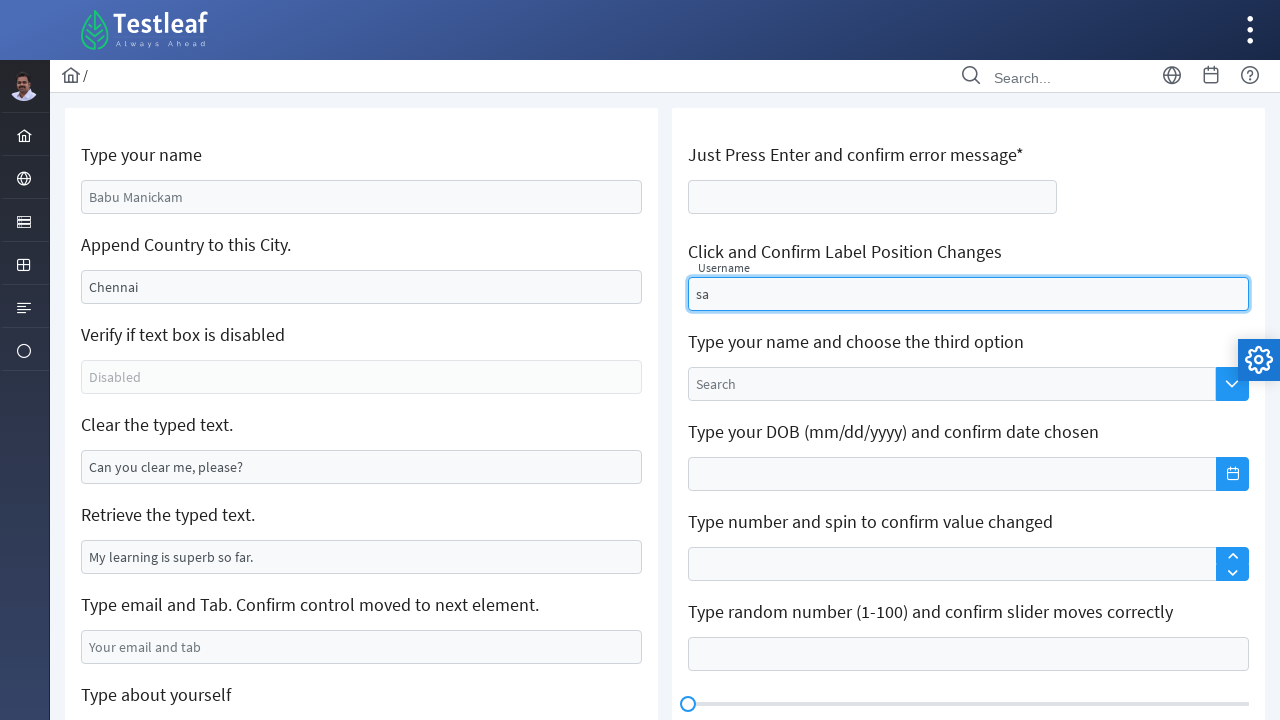